Tests the dynamic input control by clicking Enable to make the input field editable, then clicking Disable to make it read-only again, verifying the status messages.

Starting URL: https://the-internet.herokuapp.com/dynamic_controls

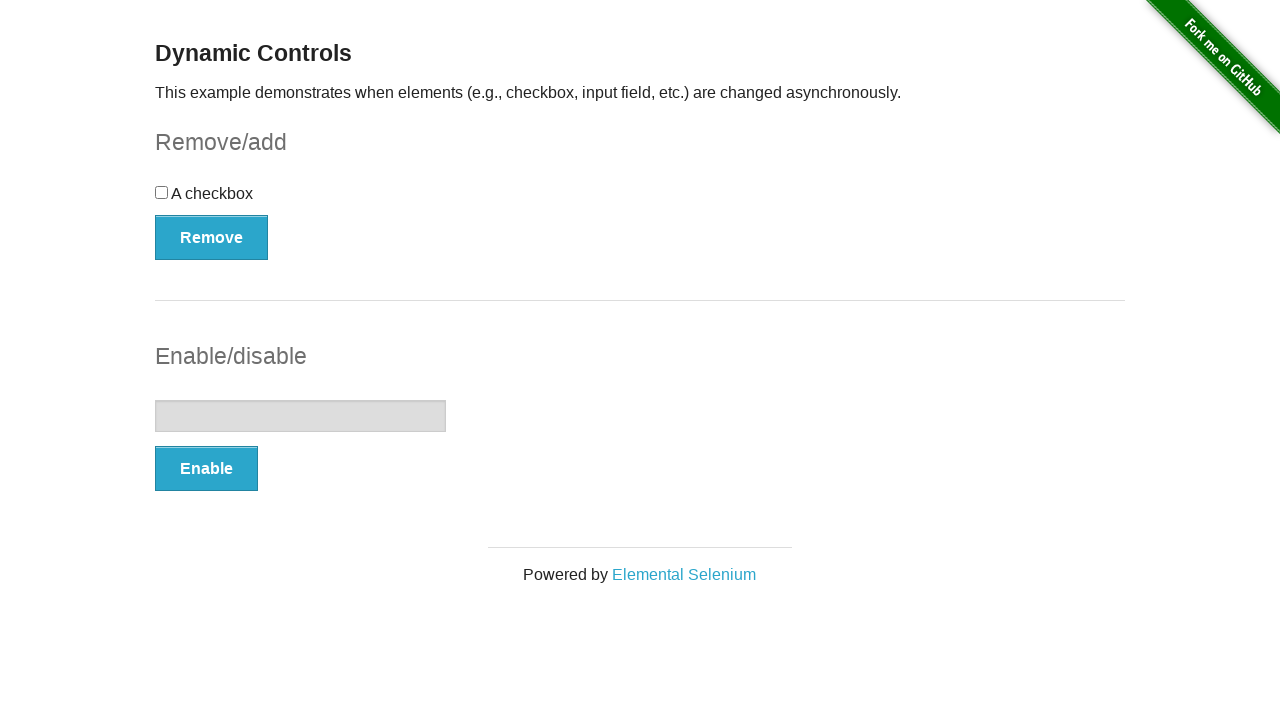

Navigated to dynamic controls test page
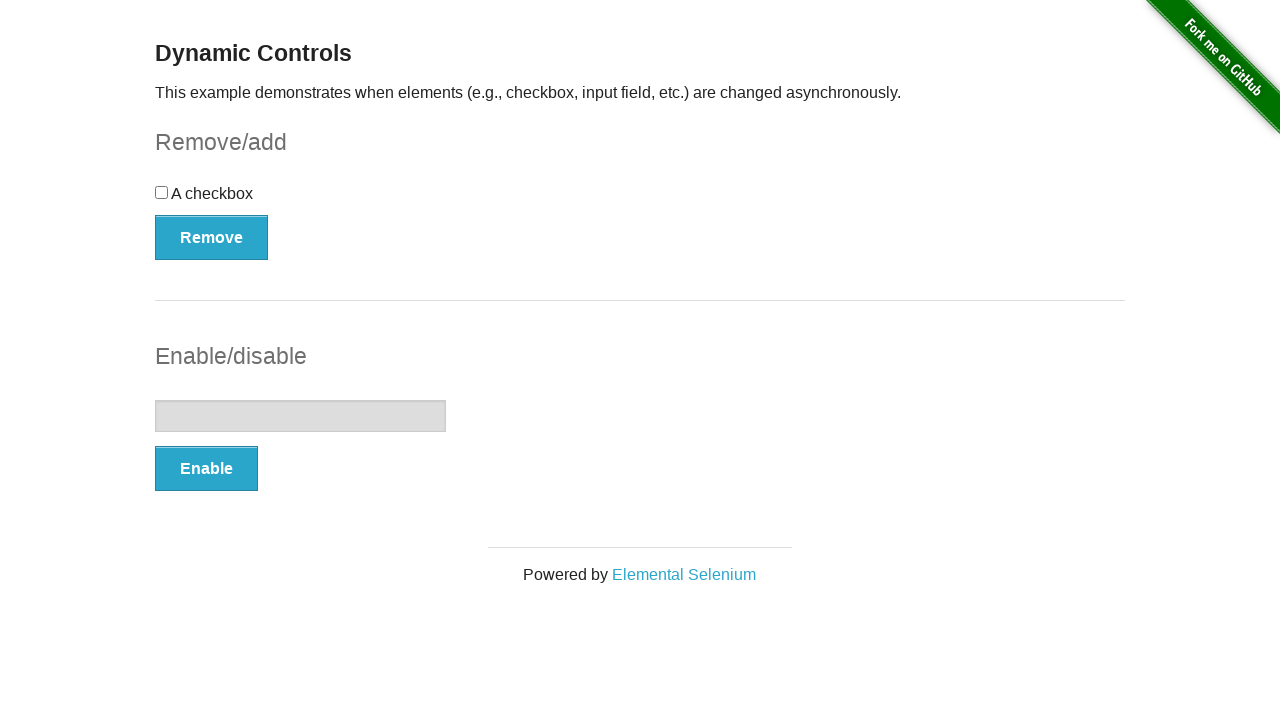

Clicked Enable button to make input field editable at (206, 469) on button:has-text('Enable')
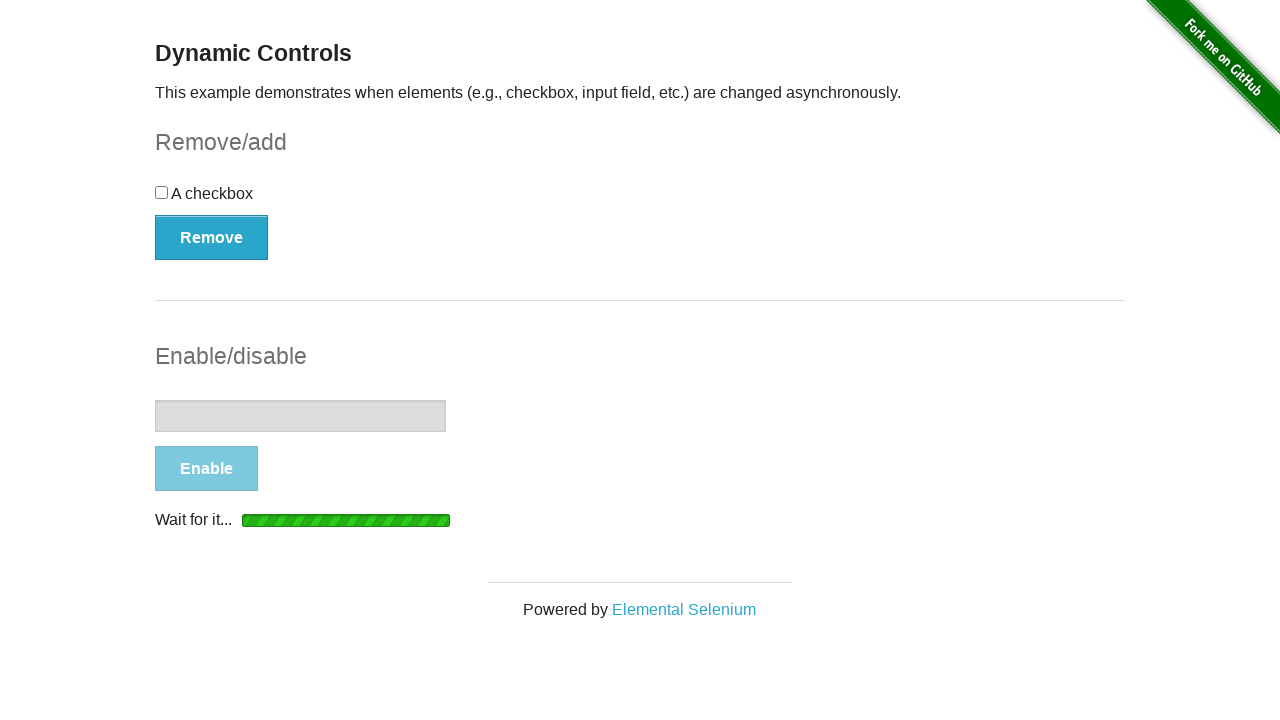

Verified 'It's enabled!' message appeared
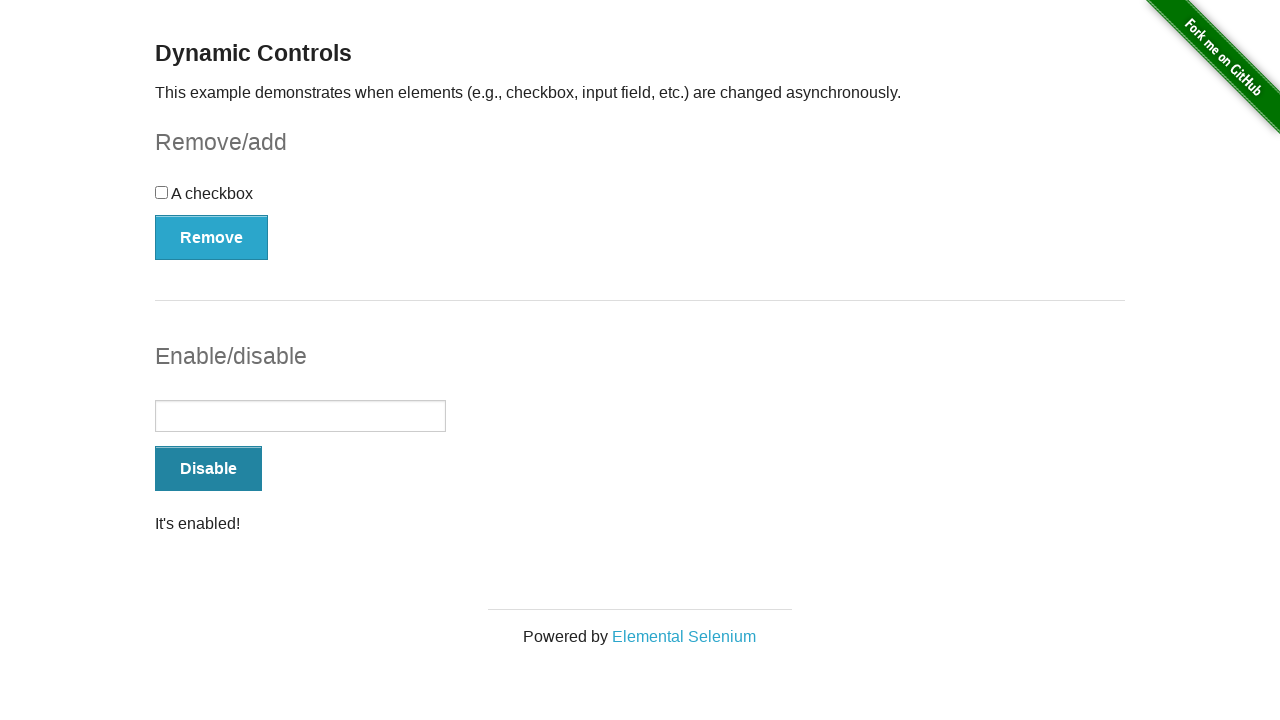

Clicked Disable button to make input field read-only at (208, 469) on button:has-text('Disable')
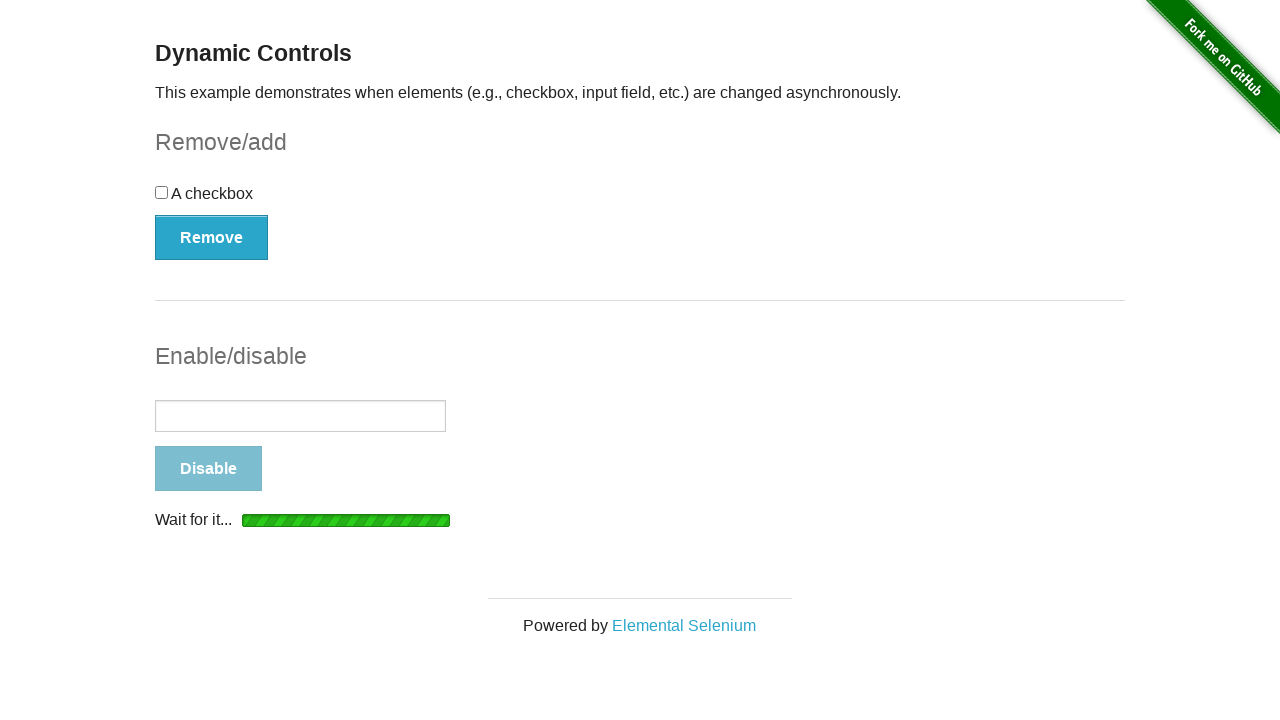

Verified 'It's disabled!' message appeared
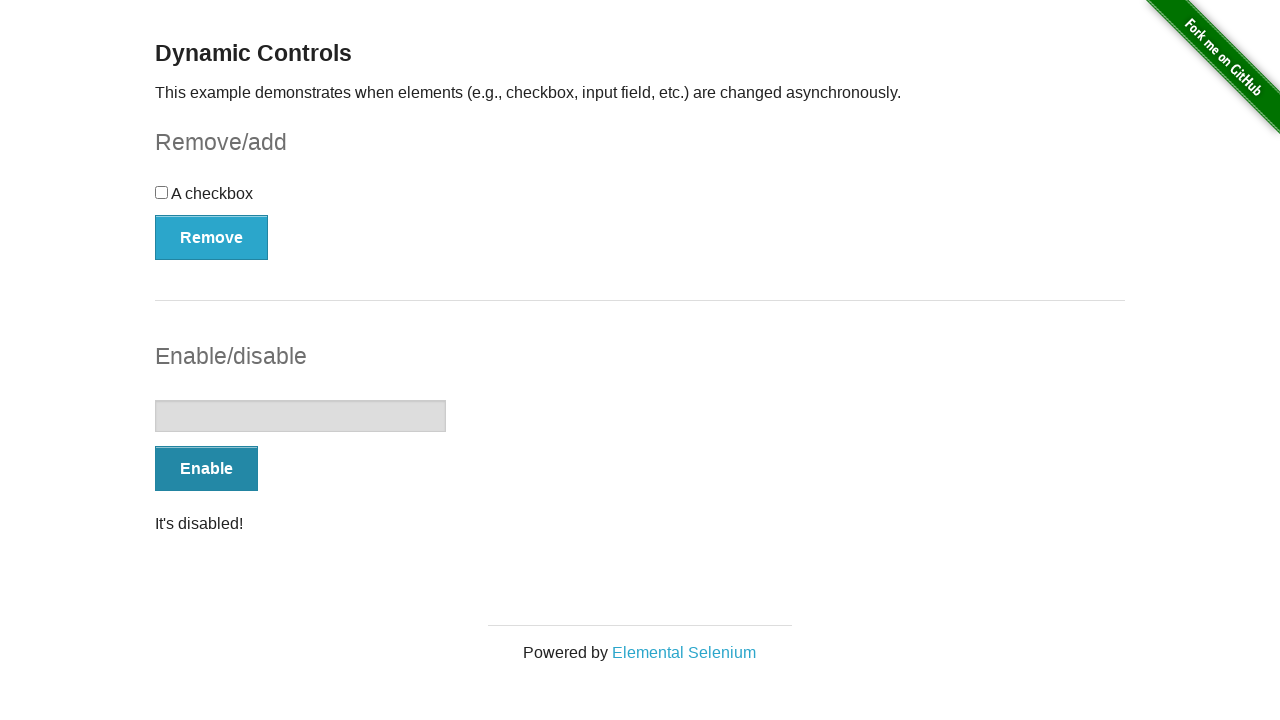

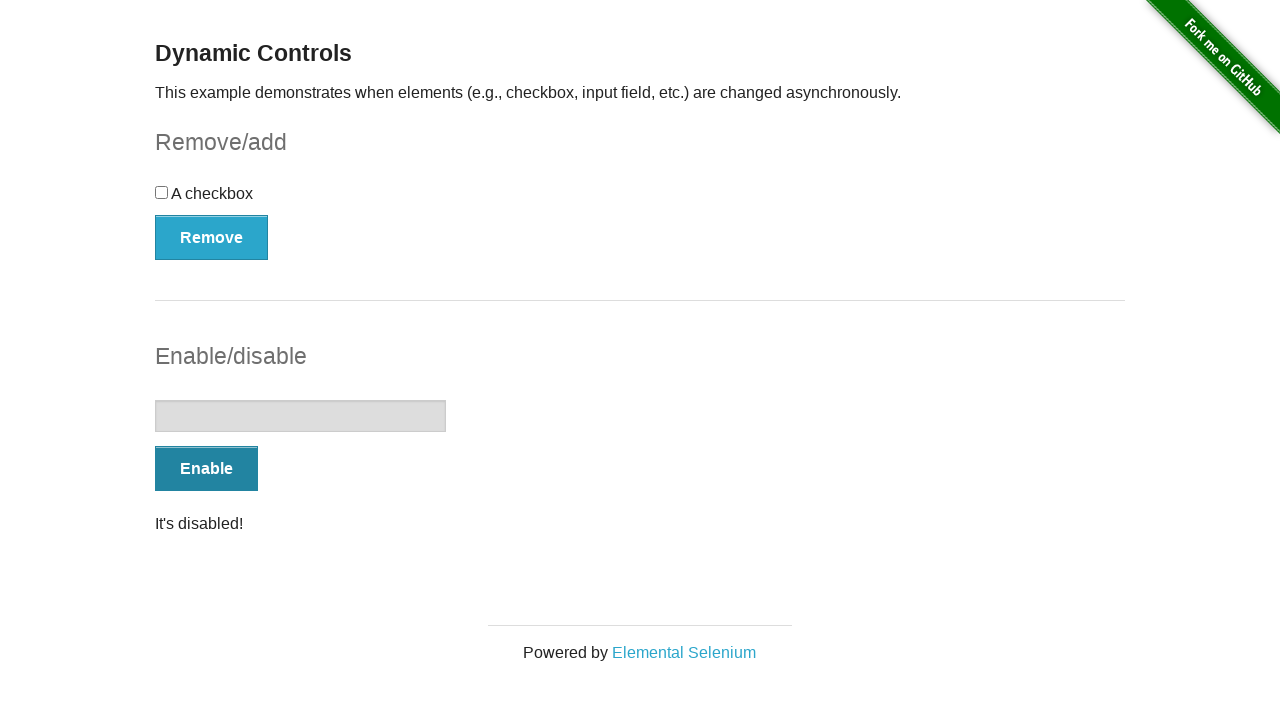